Visits JPL Space images page and clicks the full image button to view the featured Mars image in a lightbox.

Starting URL: https://data-class-jpl-space.s3.amazonaws.com/JPL_Space/index.html

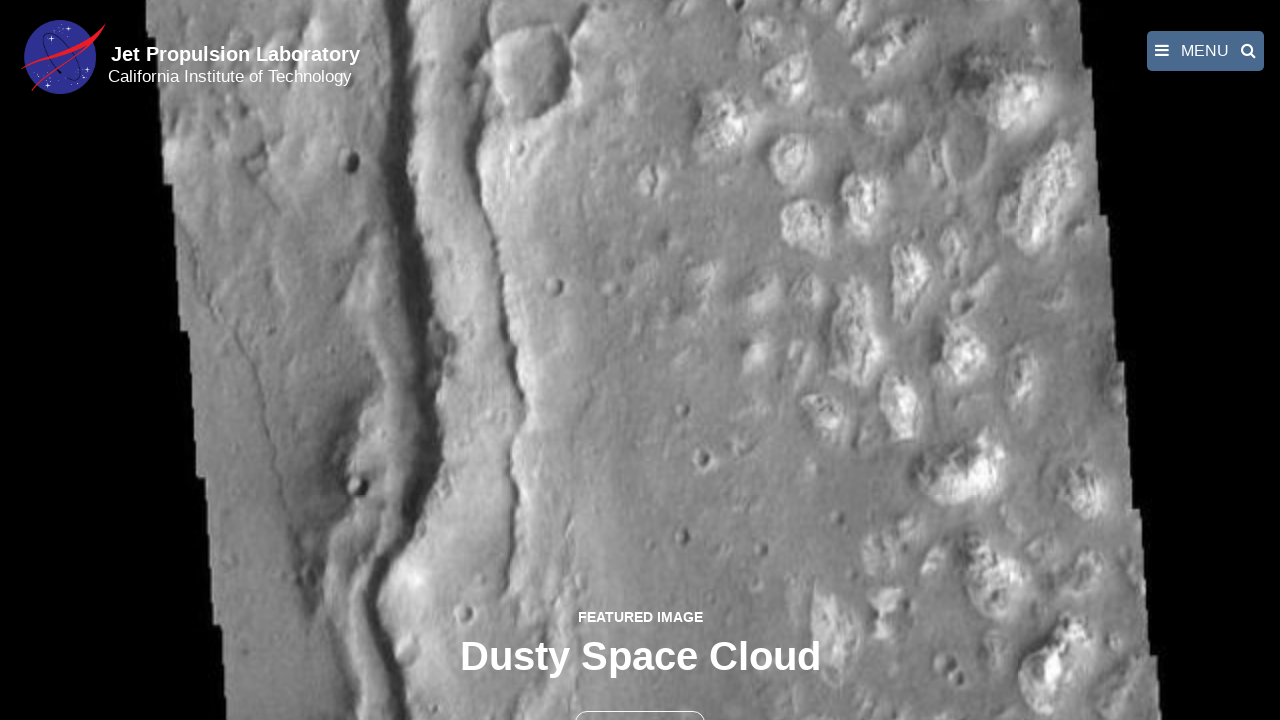

Navigated to JPL Space images page
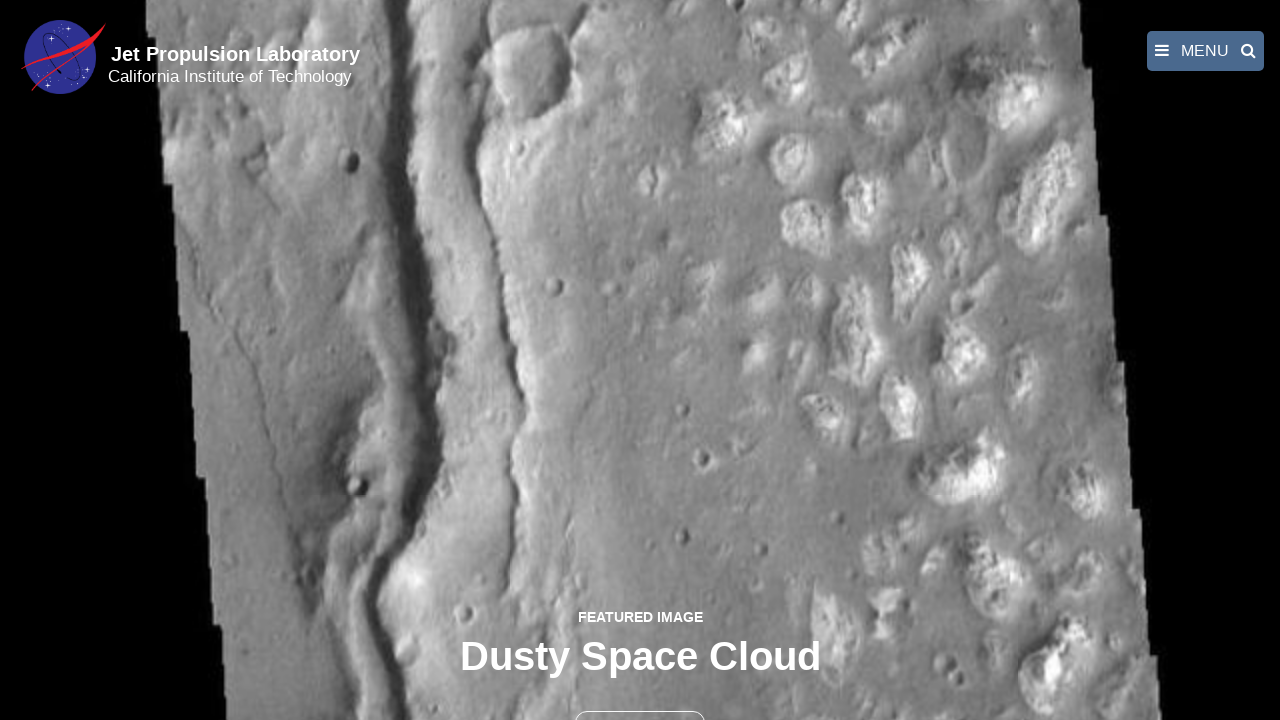

Clicked the full image button to view featured Mars image in lightbox at (640, 699) on button >> nth=1
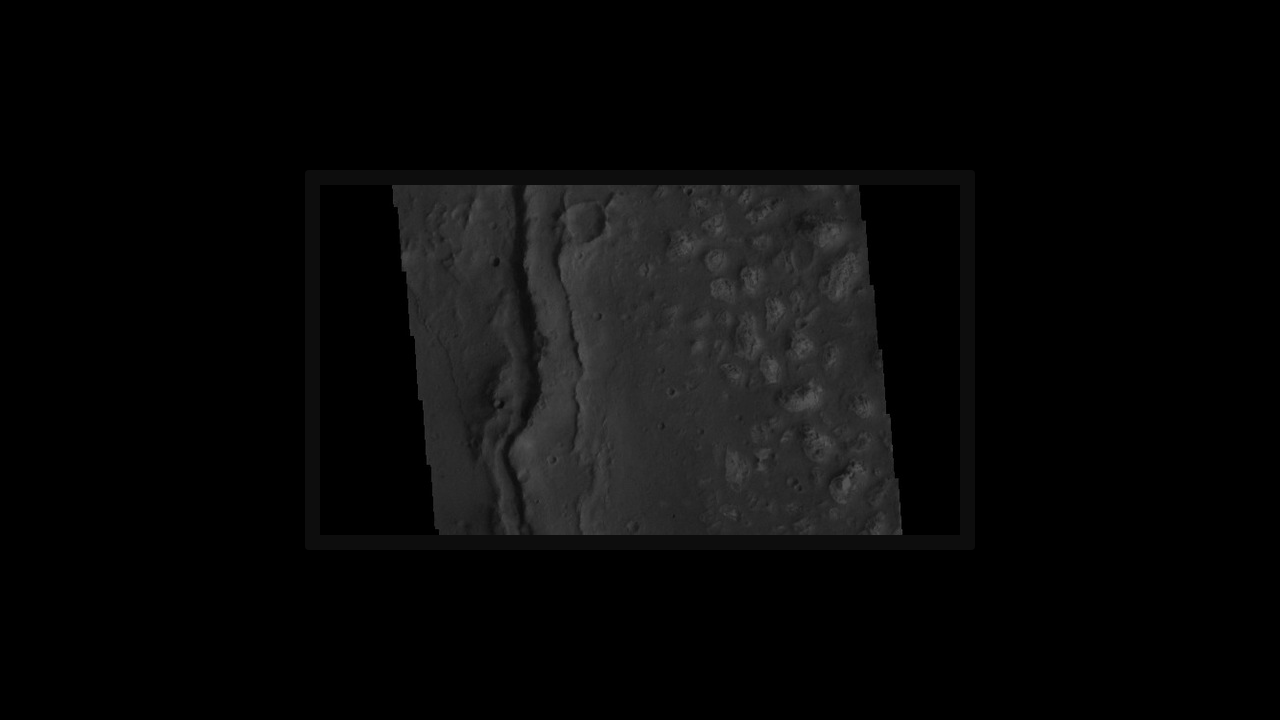

Featured Mars image loaded in lightbox
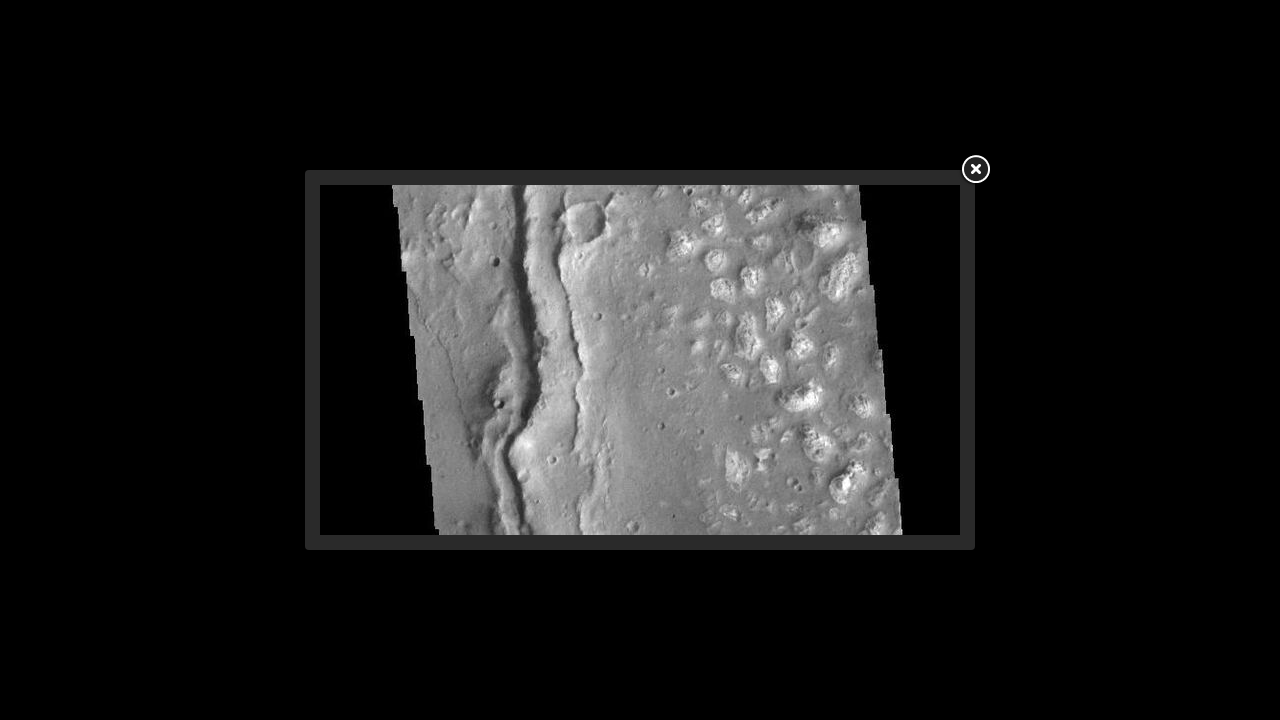

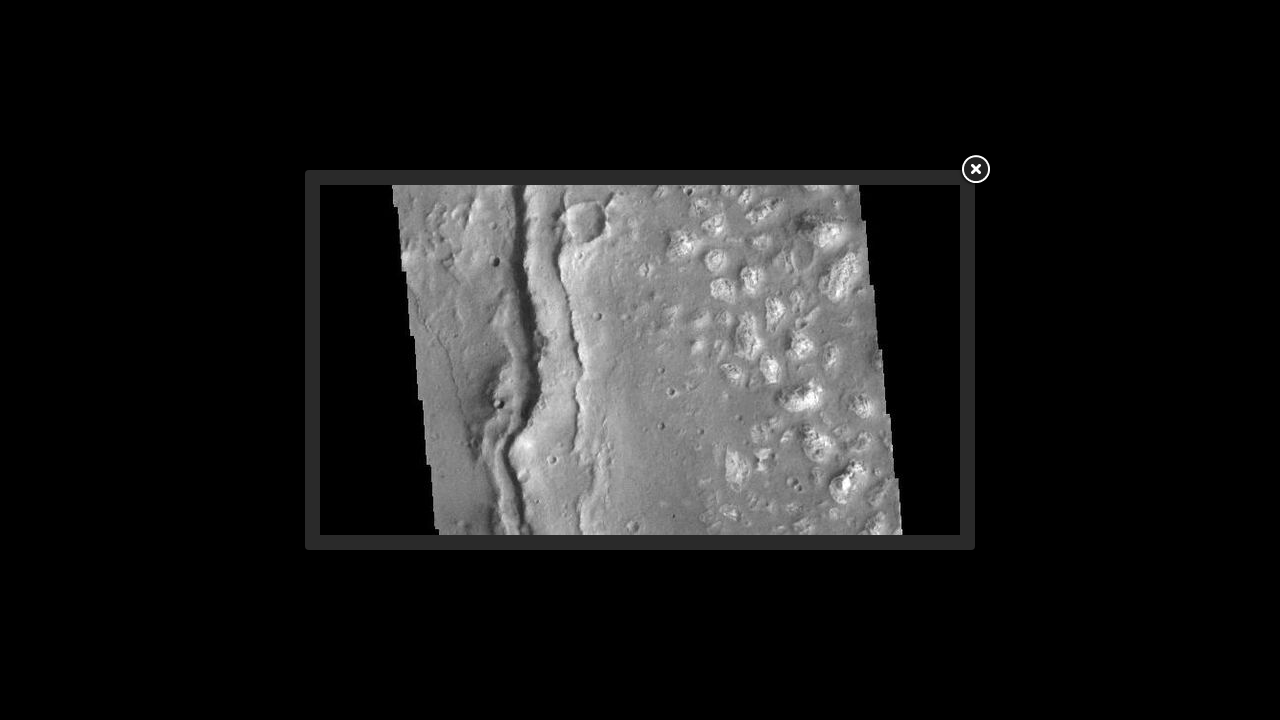